Tests link elements by navigating to the Links page and verifying links are present.

Starting URL: https://demoqa.com/

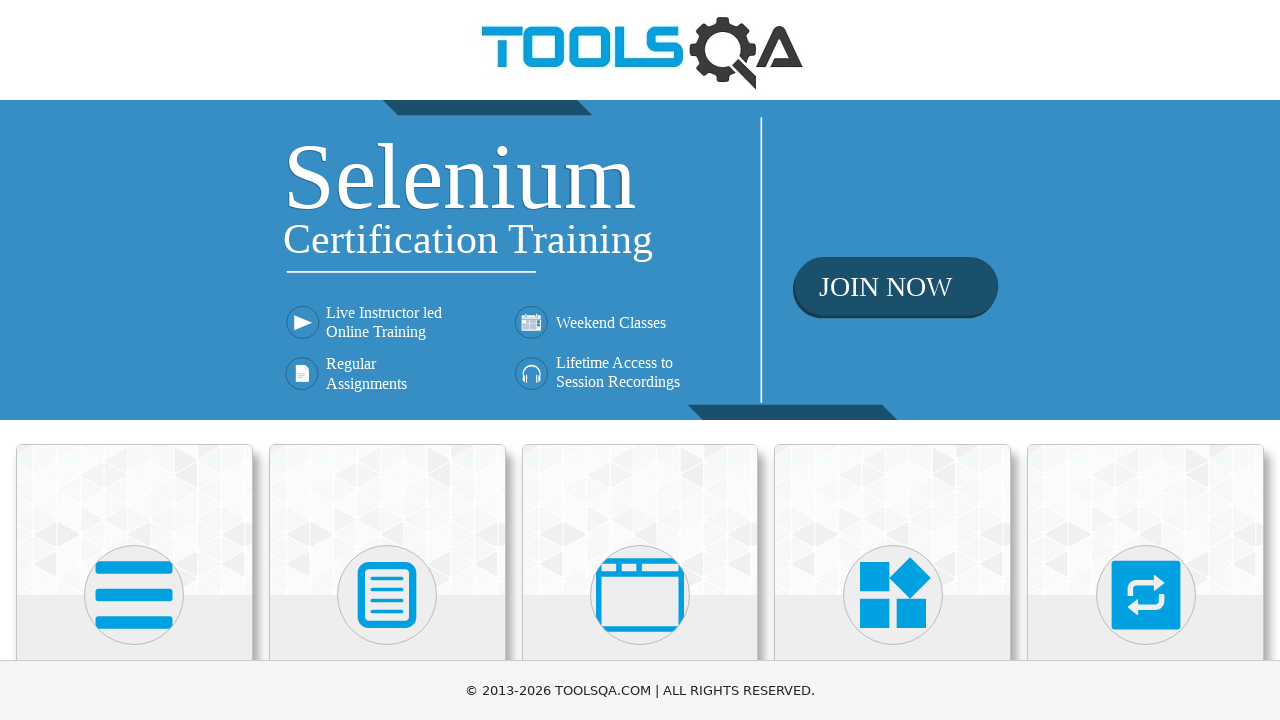

Clicked on Elements category at (134, 360) on xpath=//h5[contains(text(),'Elements')]
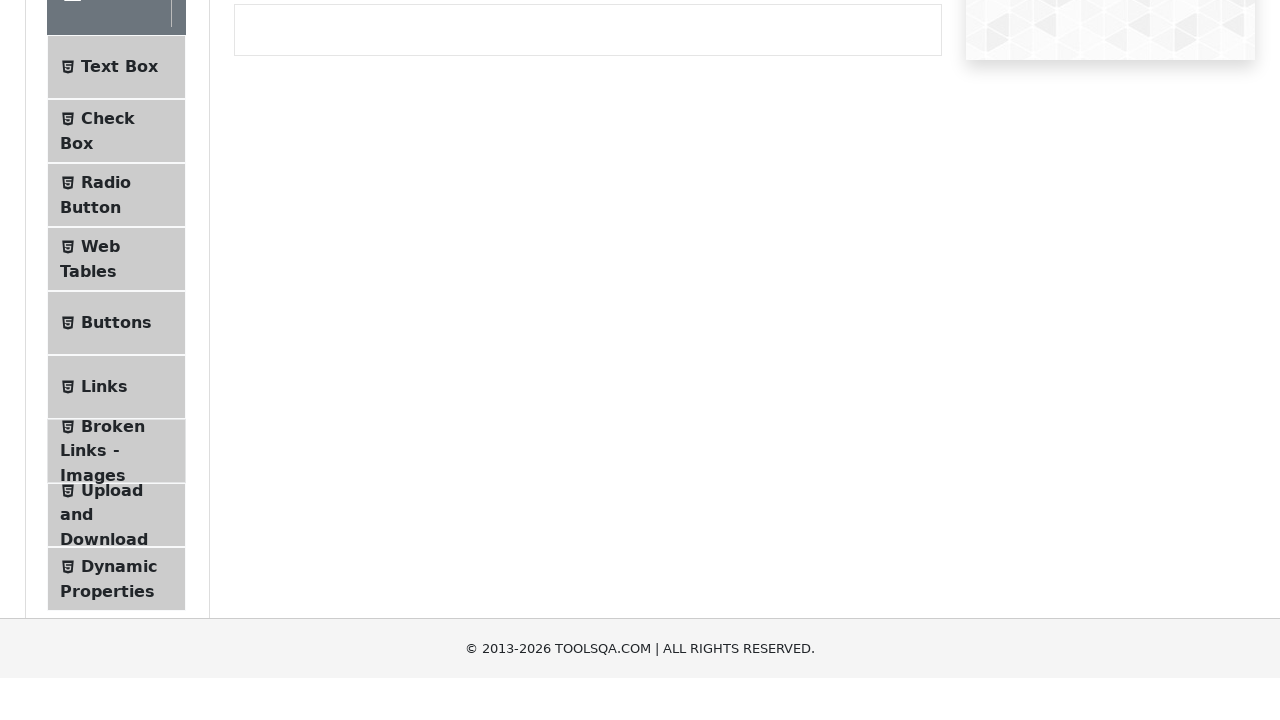

Clicked on Links menu item at (104, 581) on xpath=//span[@class='text' and contains(text(),'Links')]
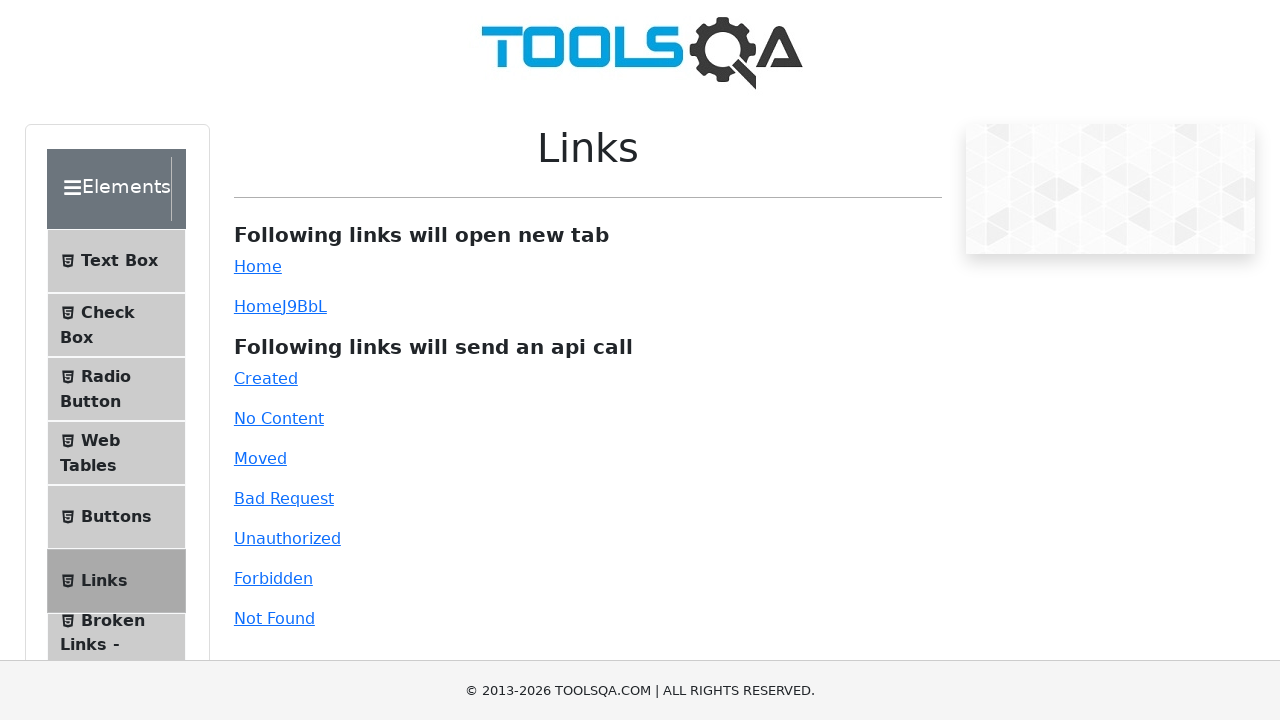

Waited for link wrapper to load
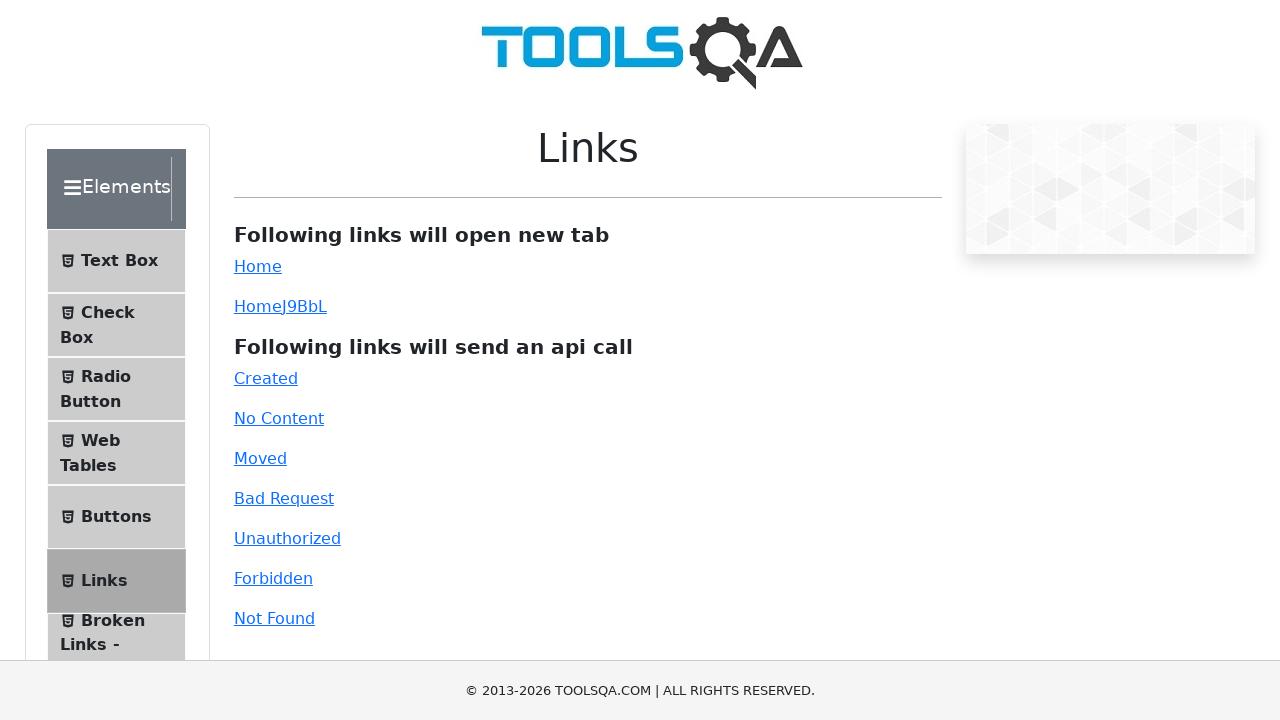

Verified first link element is present in link wrapper
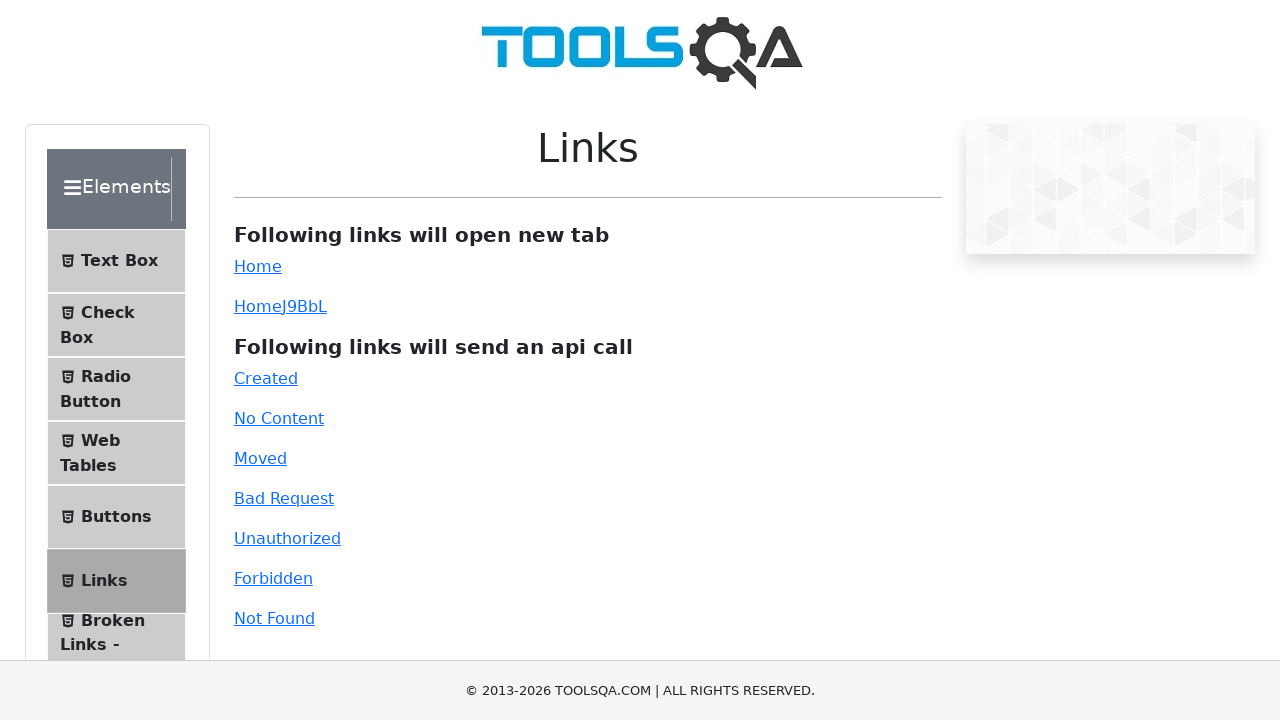

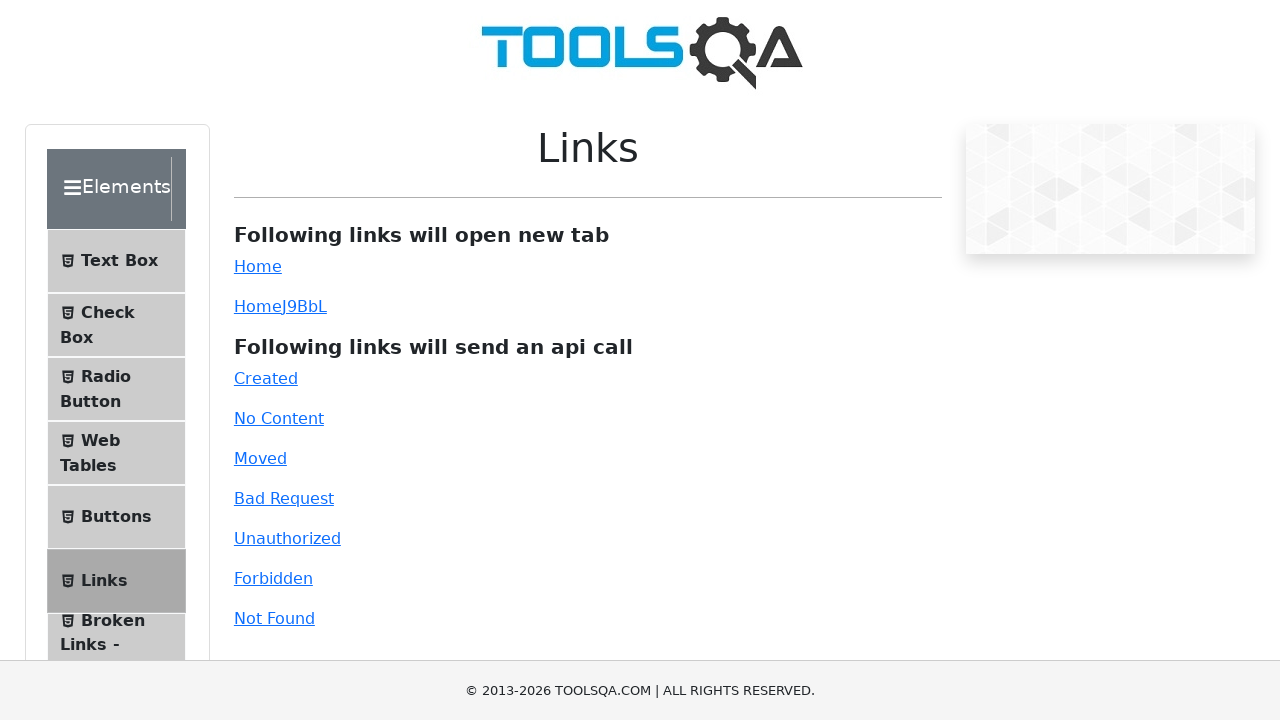